Tests XPath locators by clicking on an alert button using both absolute and relative XPath

Starting URL: http://omayo.blogspot.com

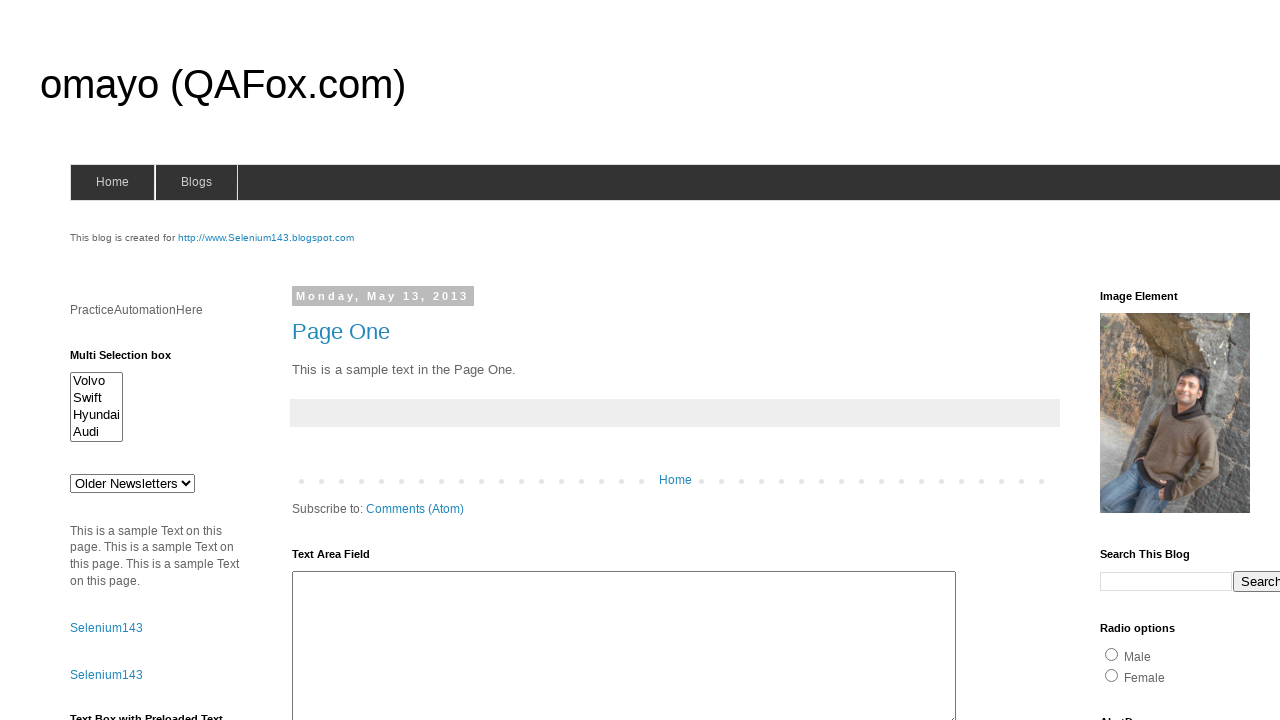

Navigated to http://omayo.blogspot.com
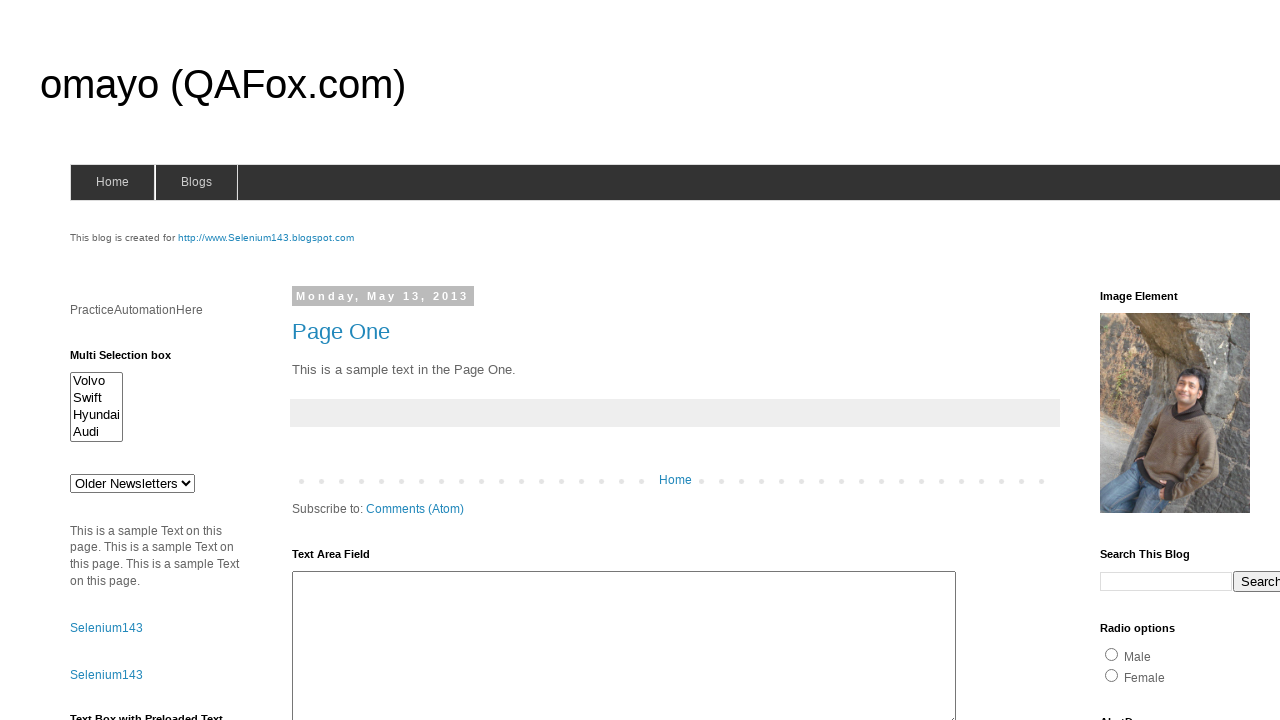

Clicked alert button using XPath locator //*[@id='alert1'] at (1154, 361) on xpath=//*[@id='alert1']
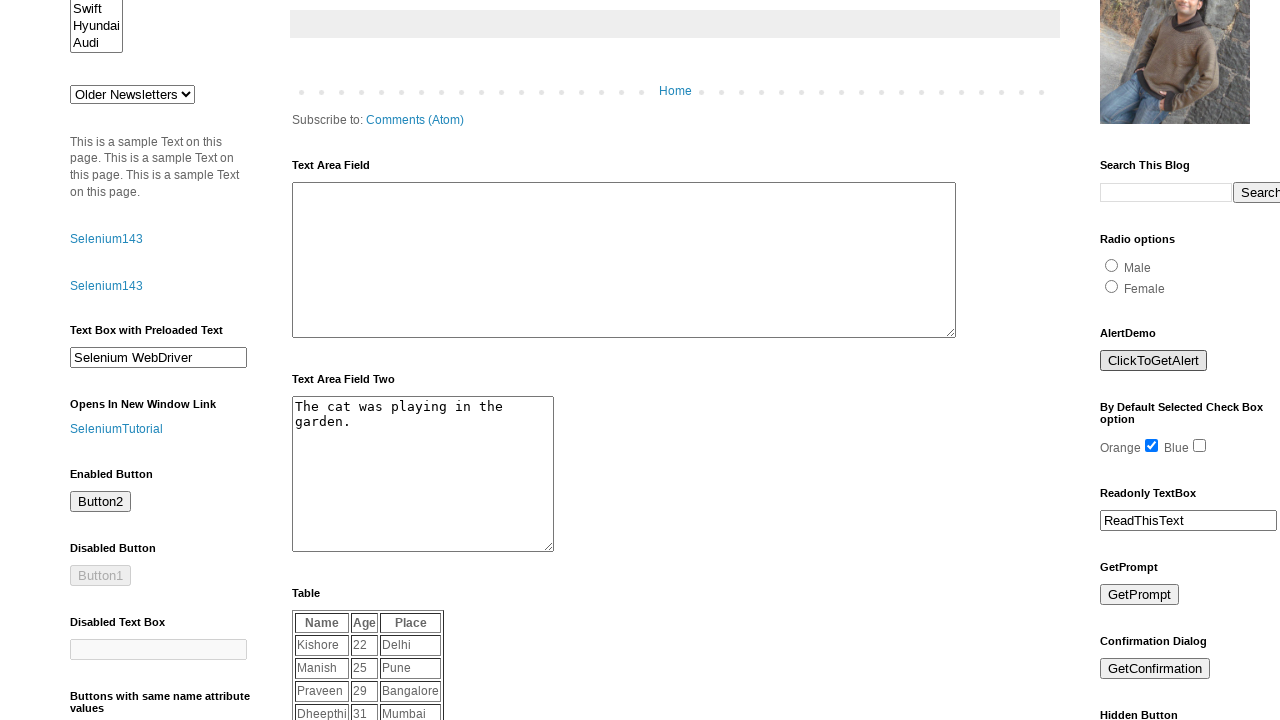

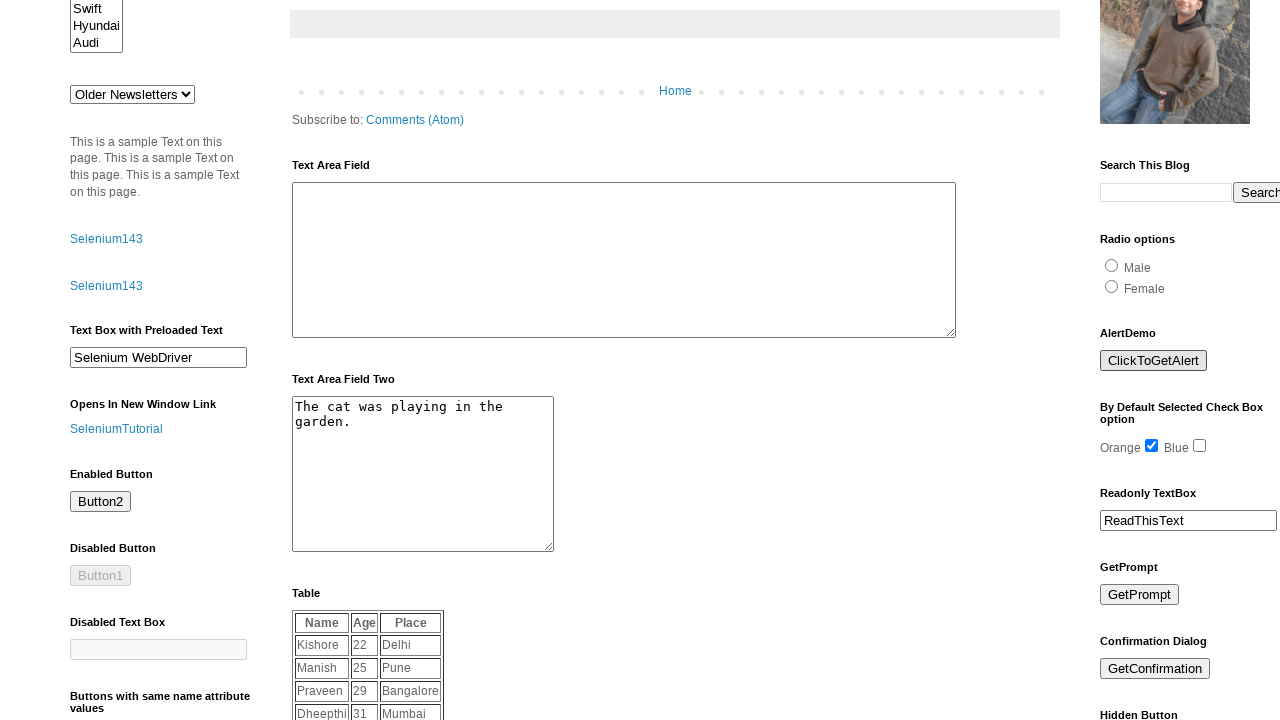